Navigates to Jira website

Starting URL: https://www.jira.com

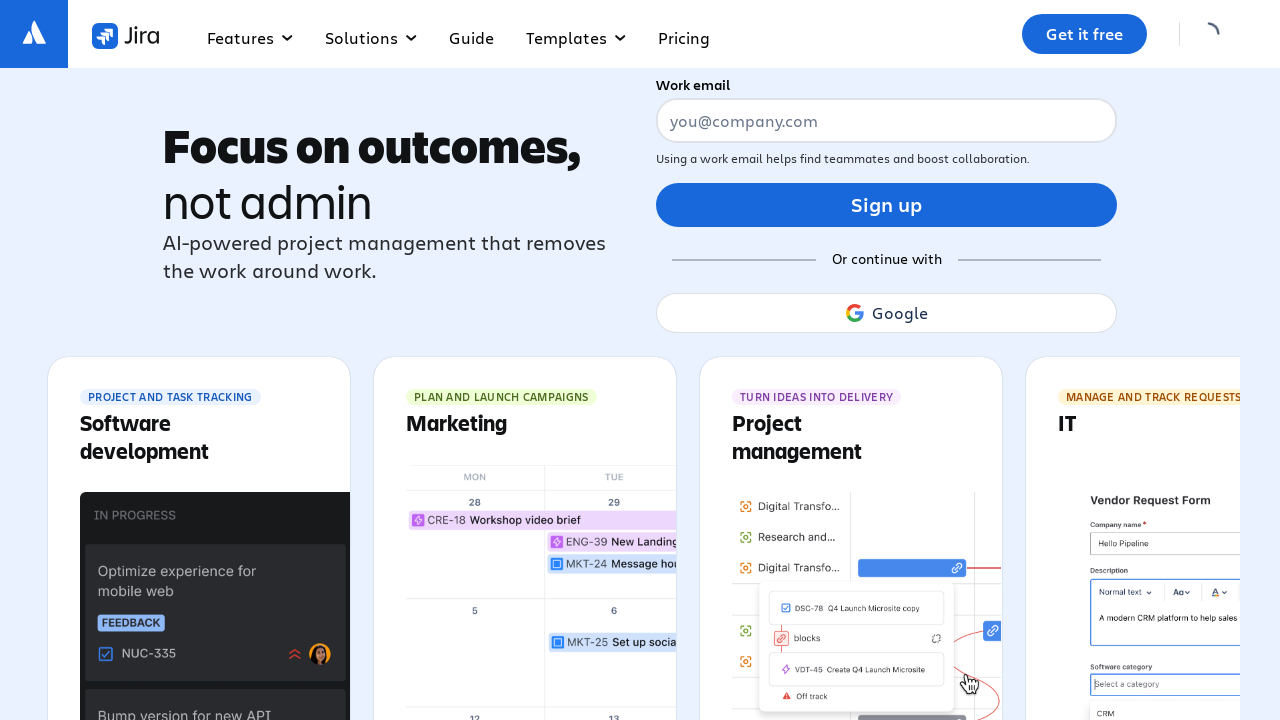

Navigated to Jira website at https://www.jira.com
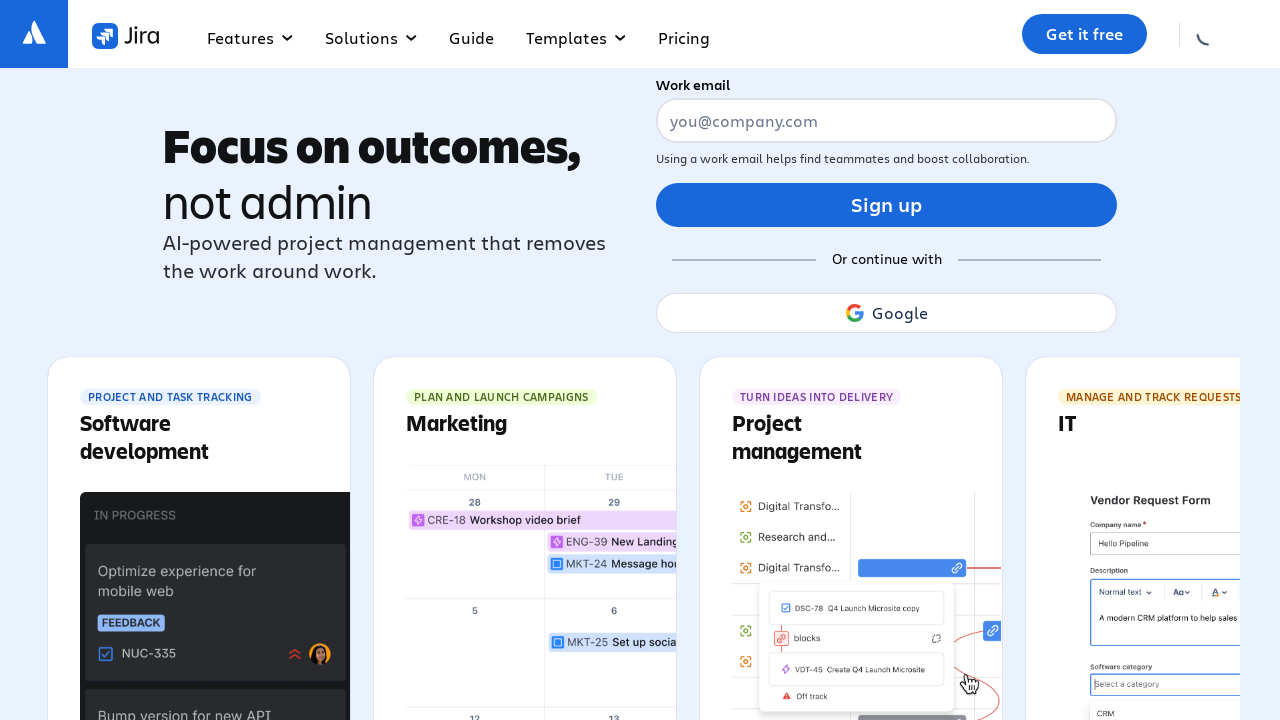

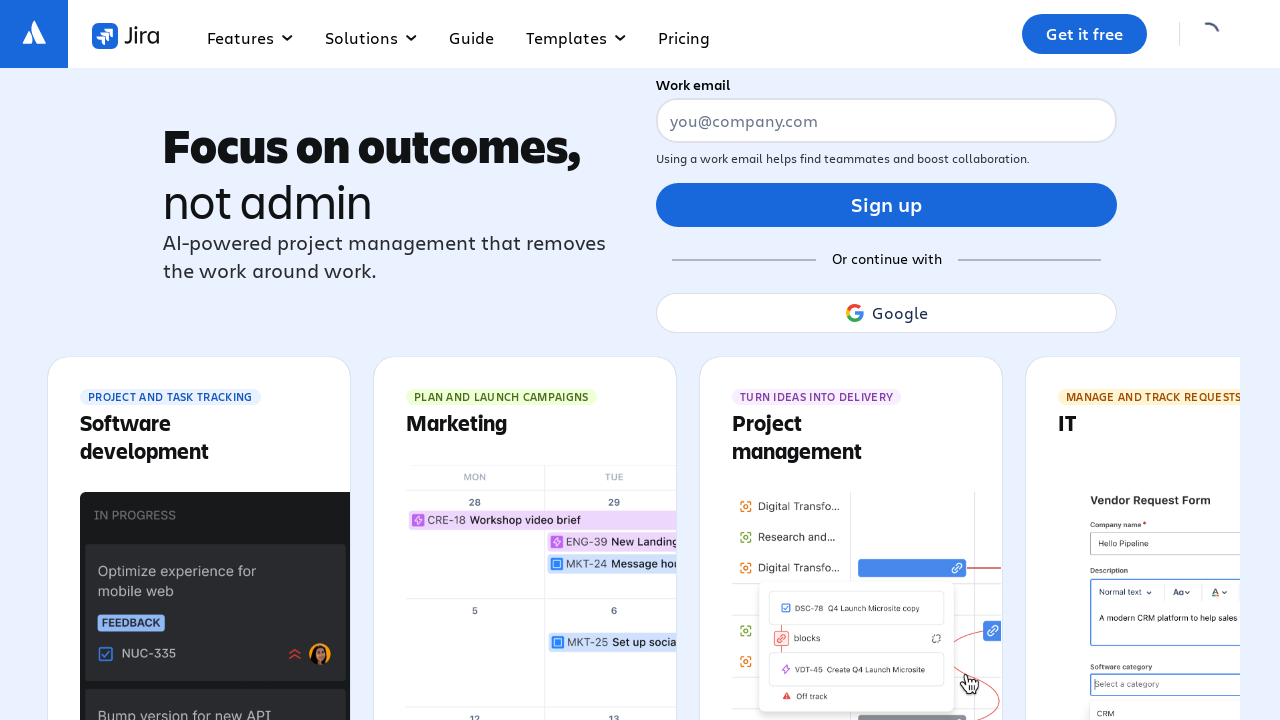